Tests various alert interactions including simple alerts, confirmation dialogs, and prompt alerts on a demo page

Starting URL: https://www.automationtestinginsider.com/2019/08/textarea-textarea-element-defines-multi.html

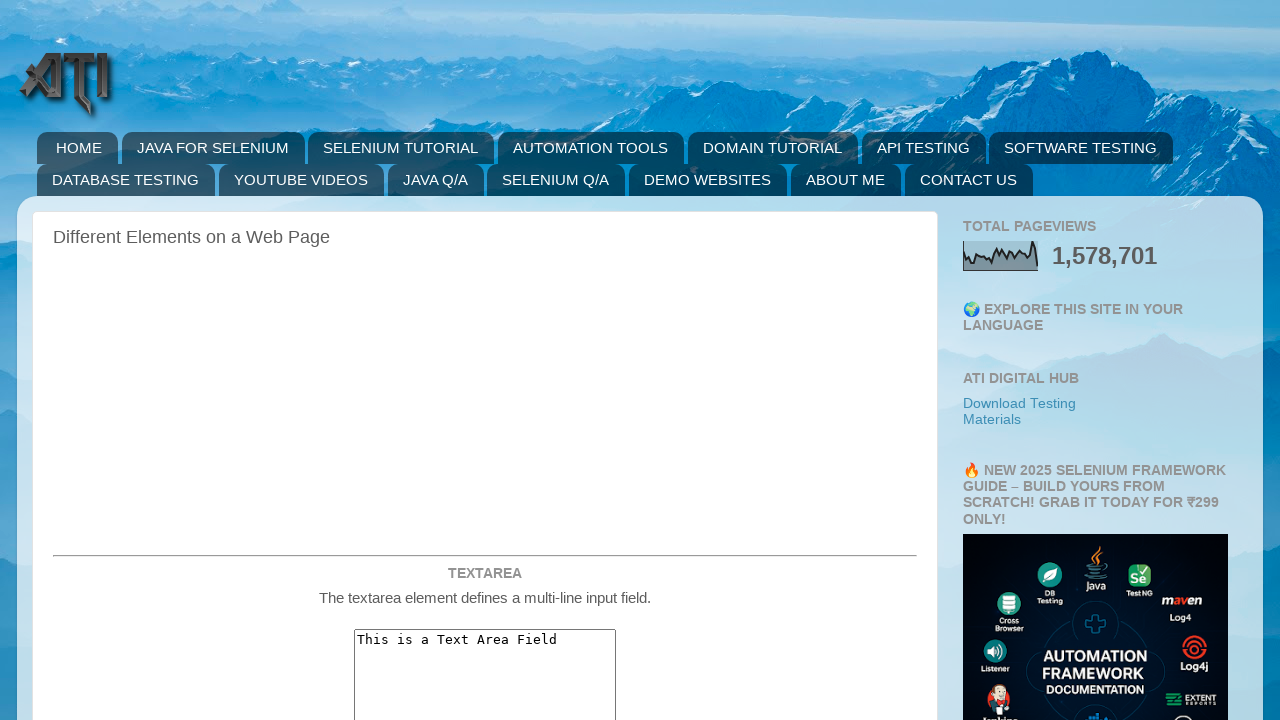

Clicked button to trigger simple alert at (485, 360) on #simpleAlert
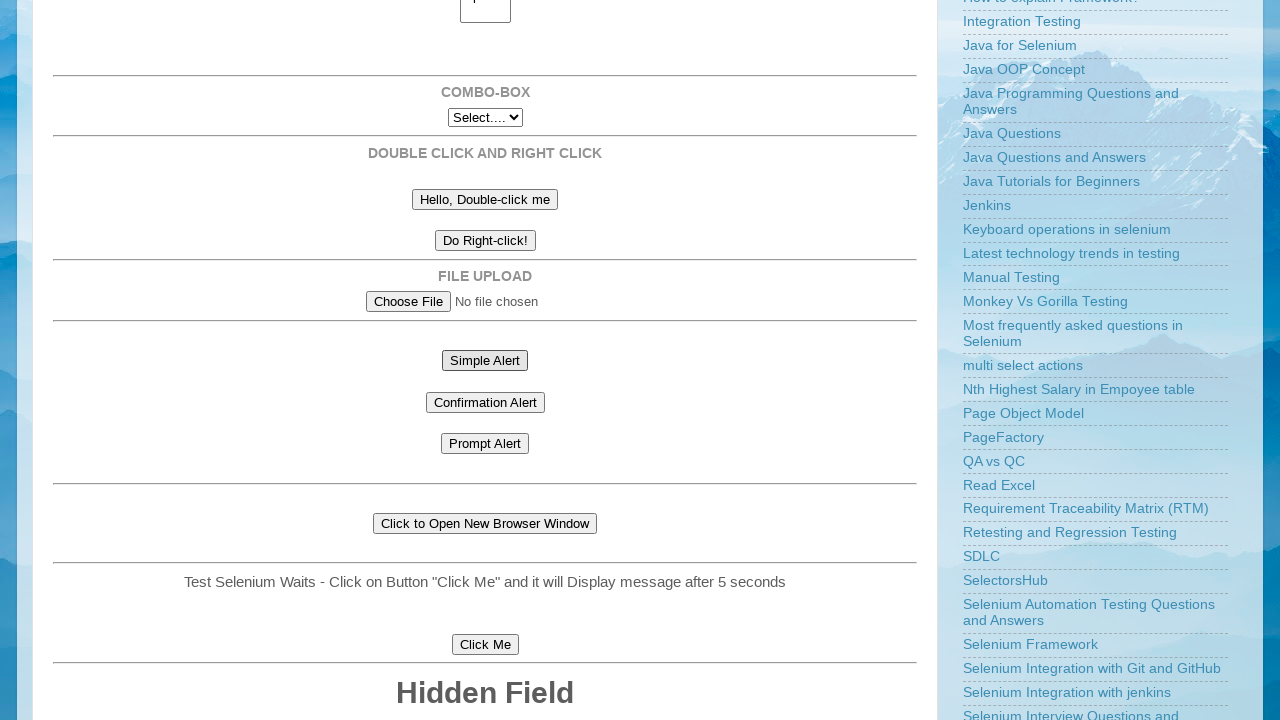

Set up listener to accept dialog
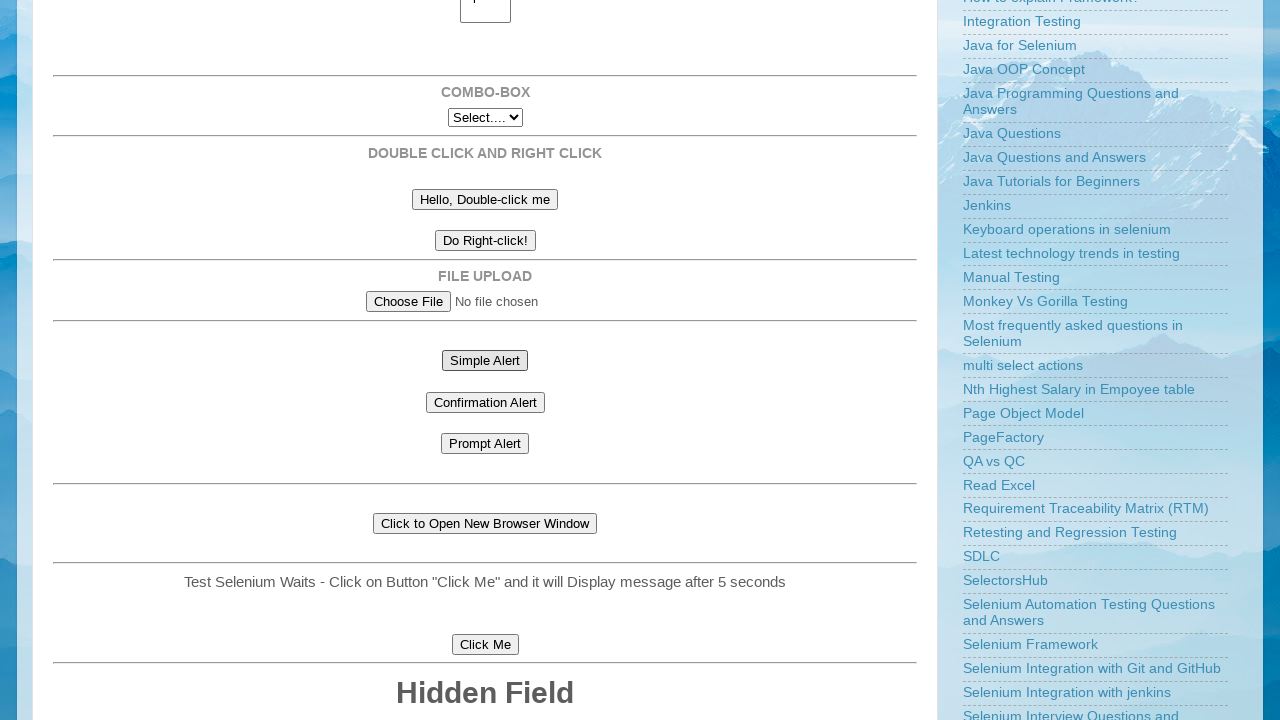

Clicked button to trigger confirmation alert at (485, 402) on #confirmationAlert
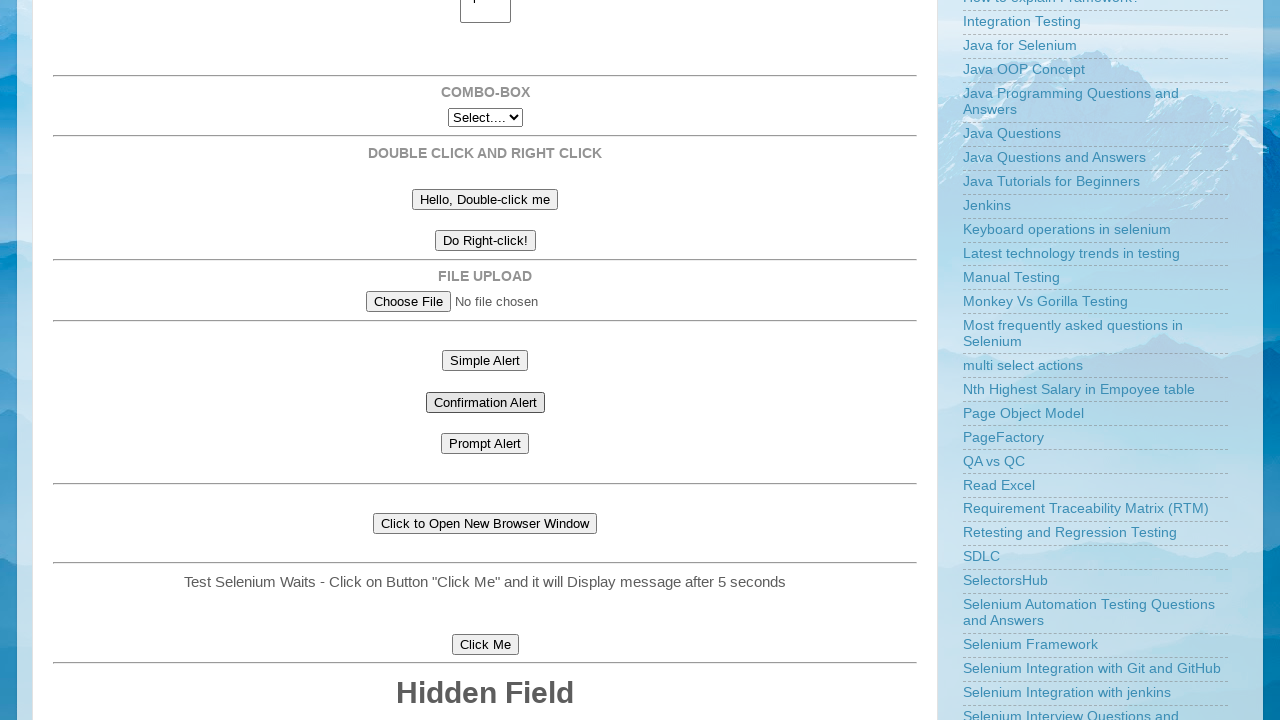

Set up listener to dismiss confirmation dialog
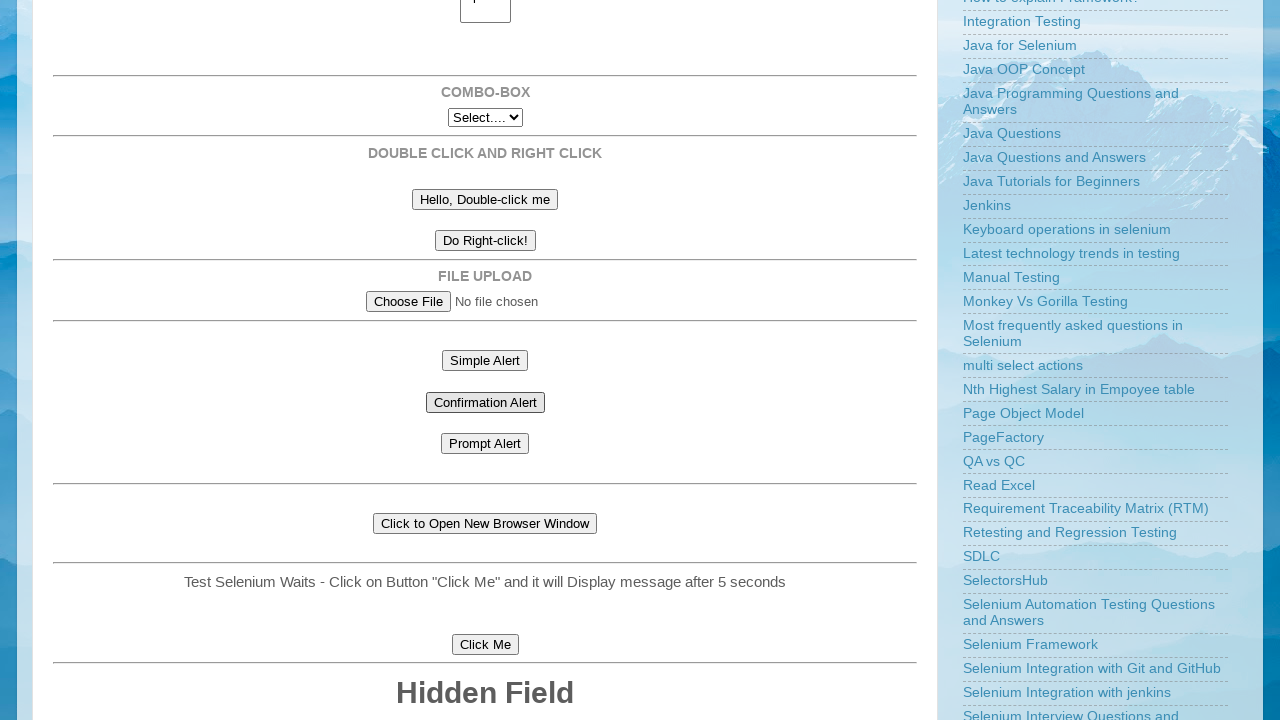

Clicked button to trigger prompt alert at (485, 444) on #promptAlert
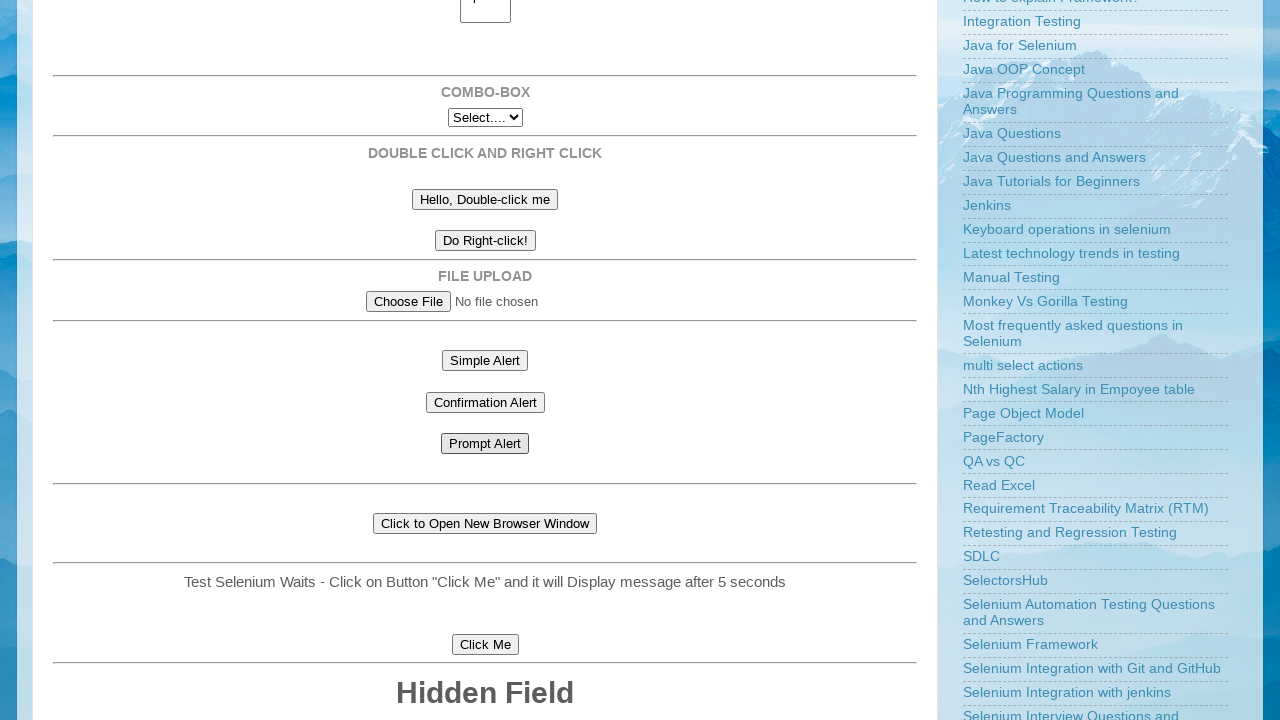

Set up listener to accept prompt dialog with text 'Opt YES/NO1111111'
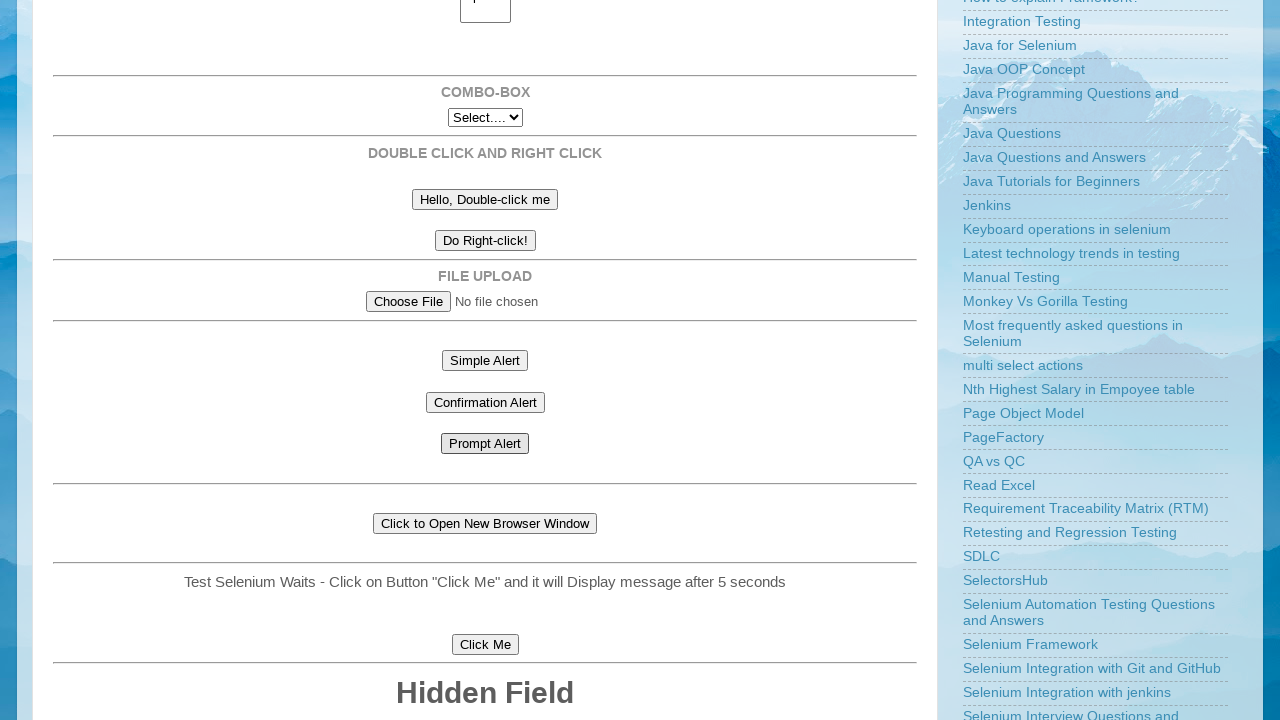

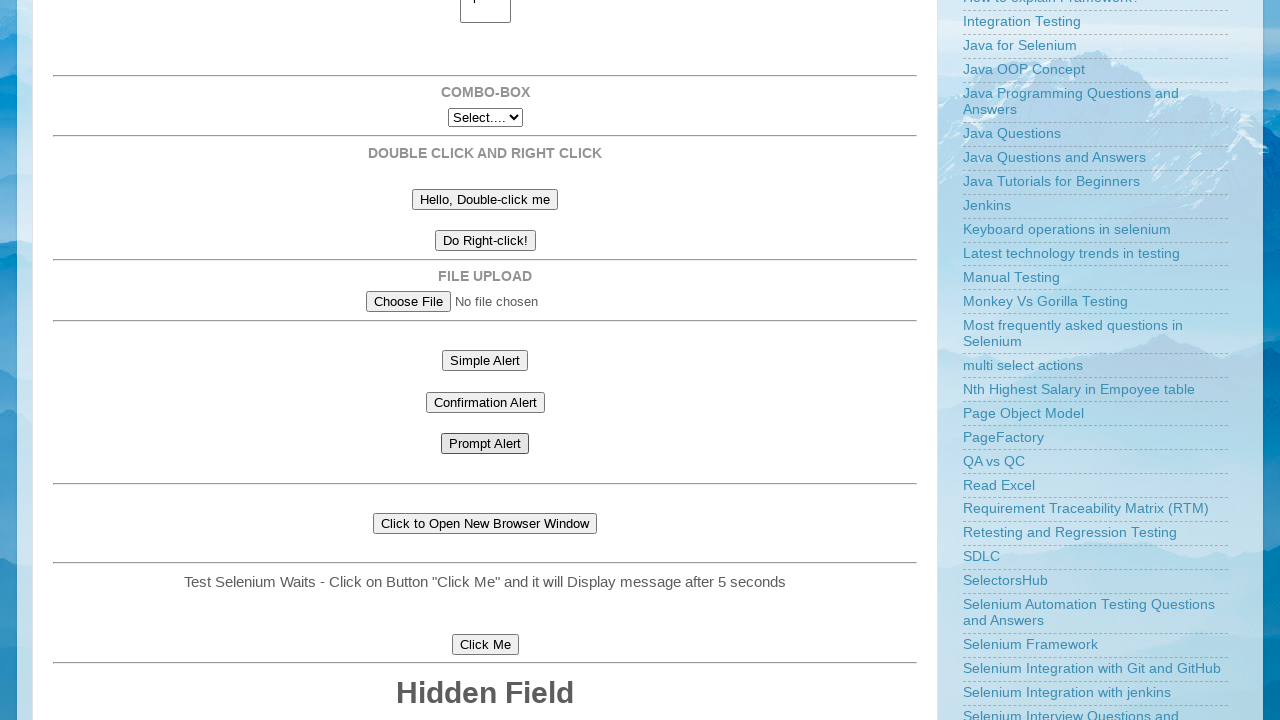